Tests drag and drop functionality by dragging an element and dropping it onto a target element within an iframe

Starting URL: https://jqueryui.com/droppable/

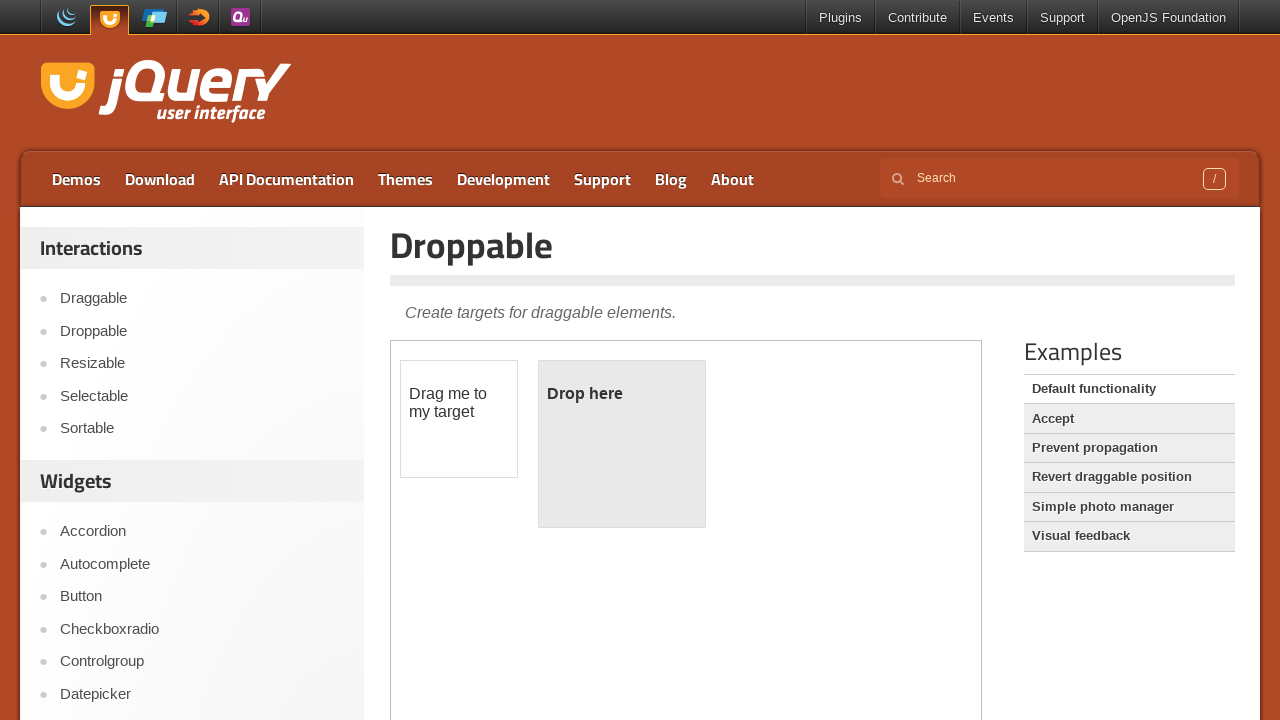

Located the iframe containing drag and drop demo
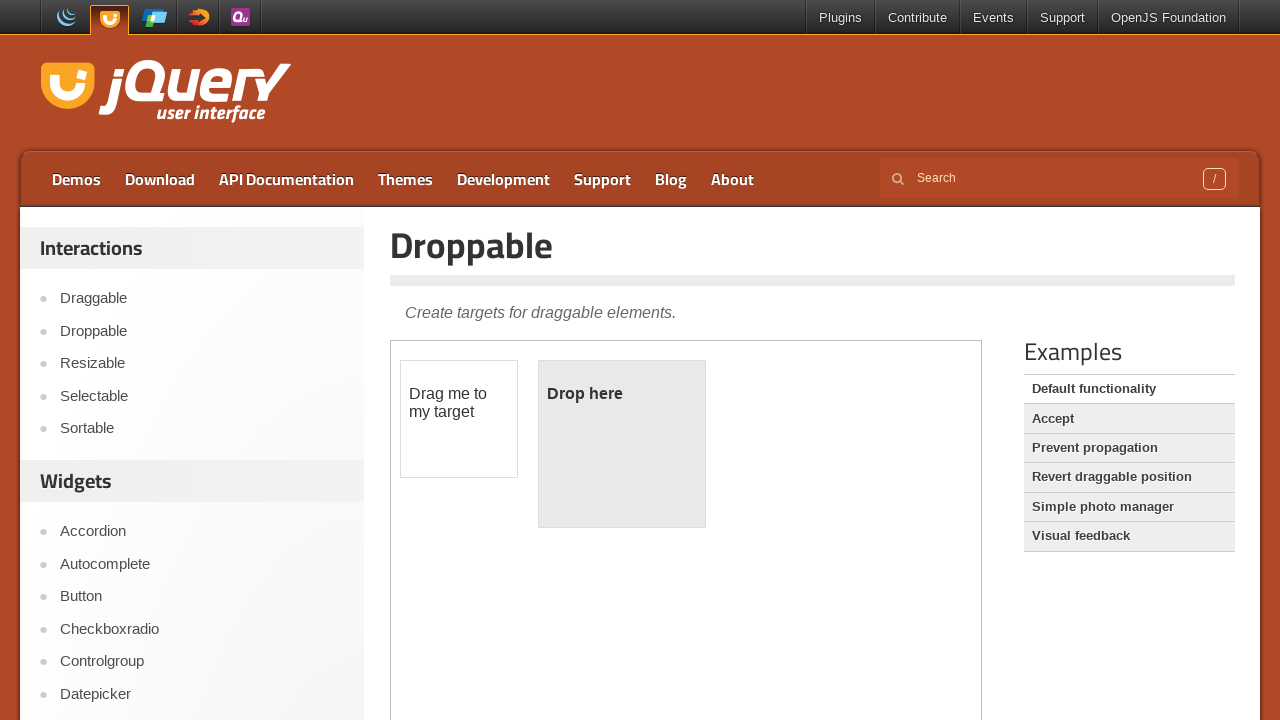

Located the draggable element
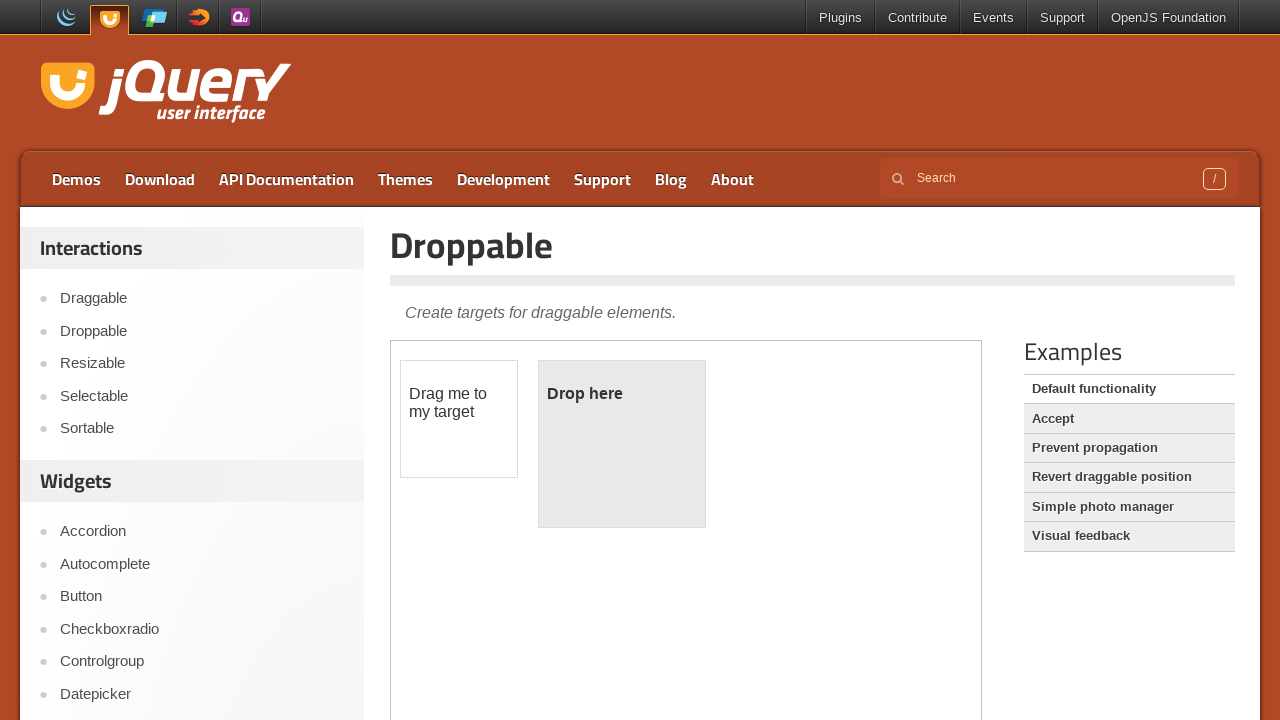

Located the droppable target element
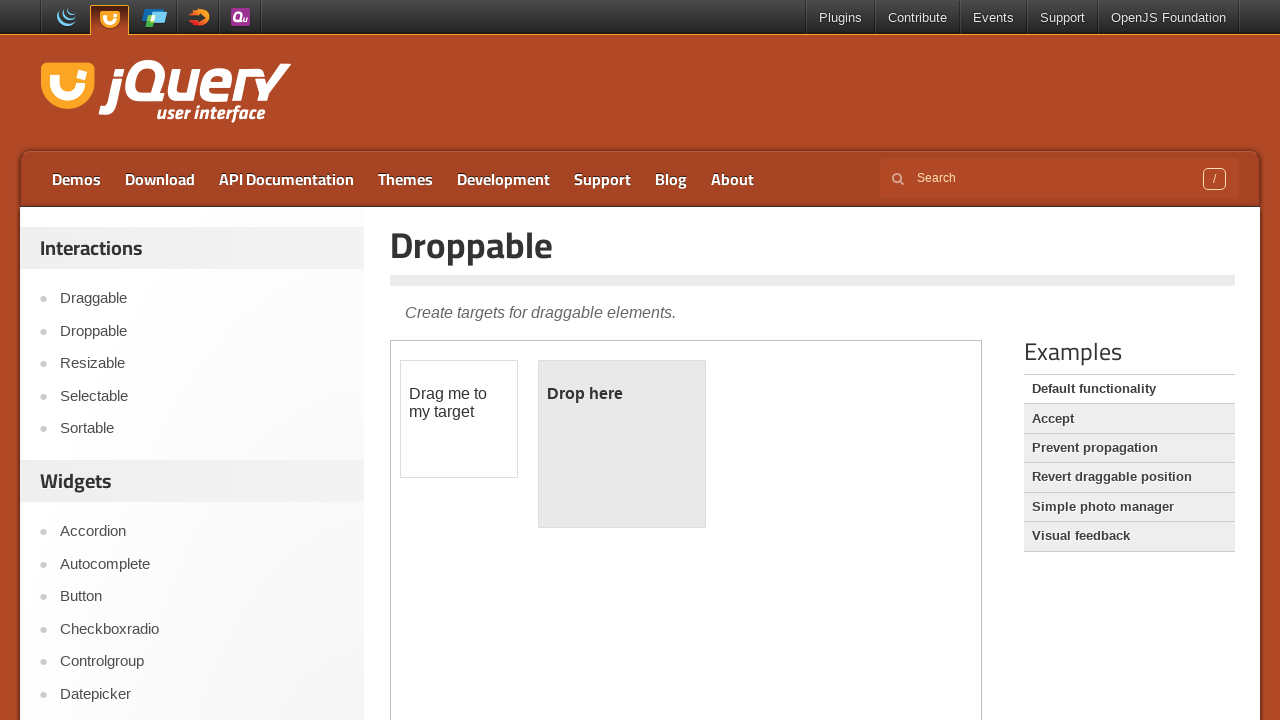

Dragged element onto drop target at (622, 444)
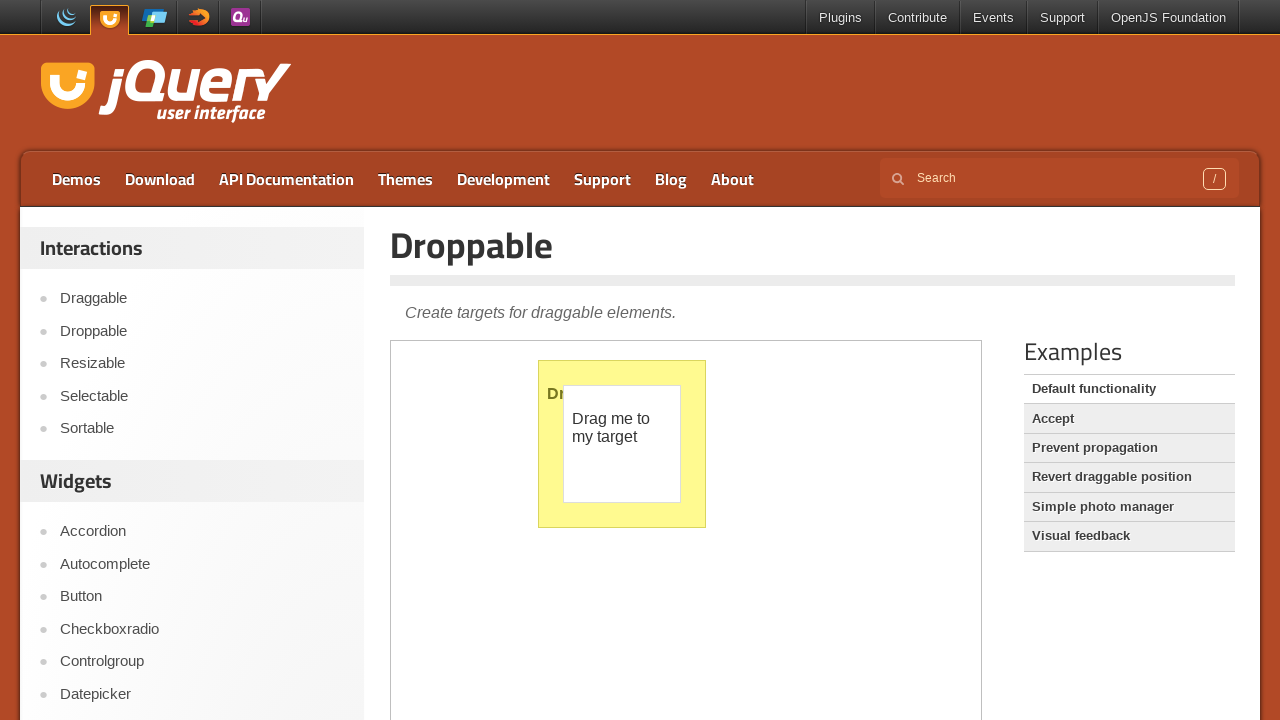

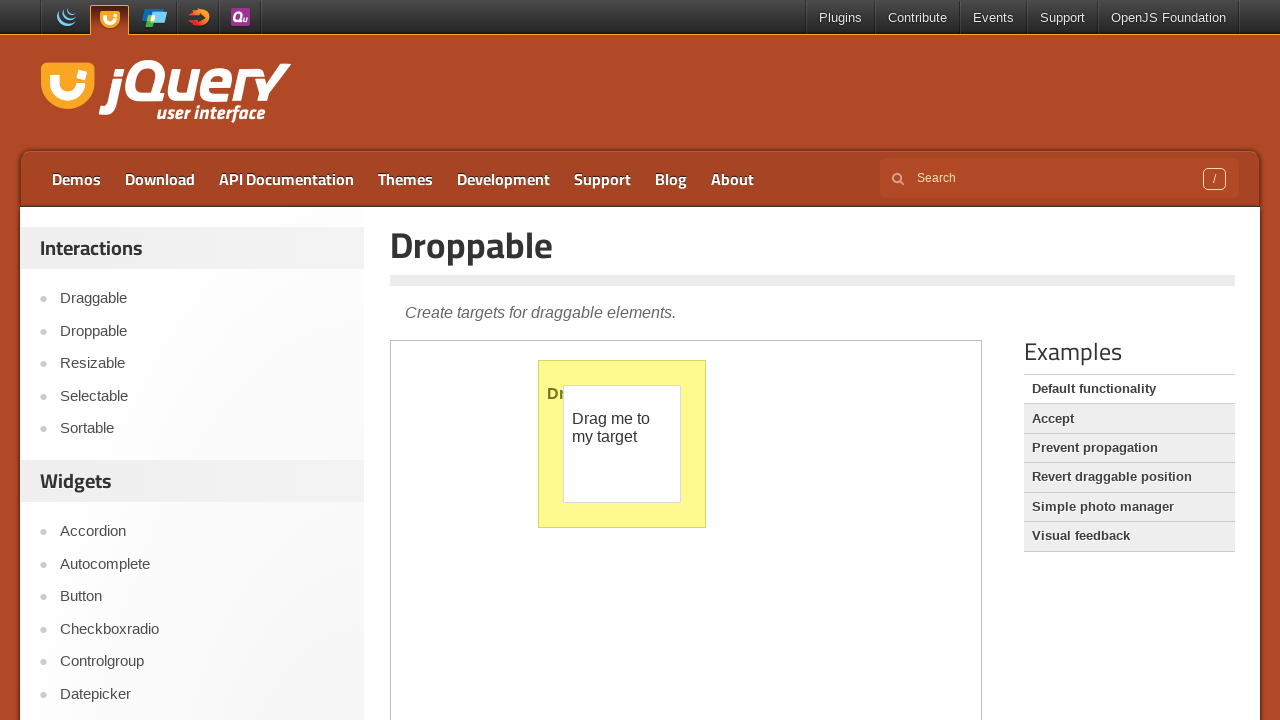